Tests radio button and checkbox selection by finding and clicking specific options based on their values

Starting URL: https://selenium08.blogspot.com/2019/07/check-box-and-radio-buttons.html

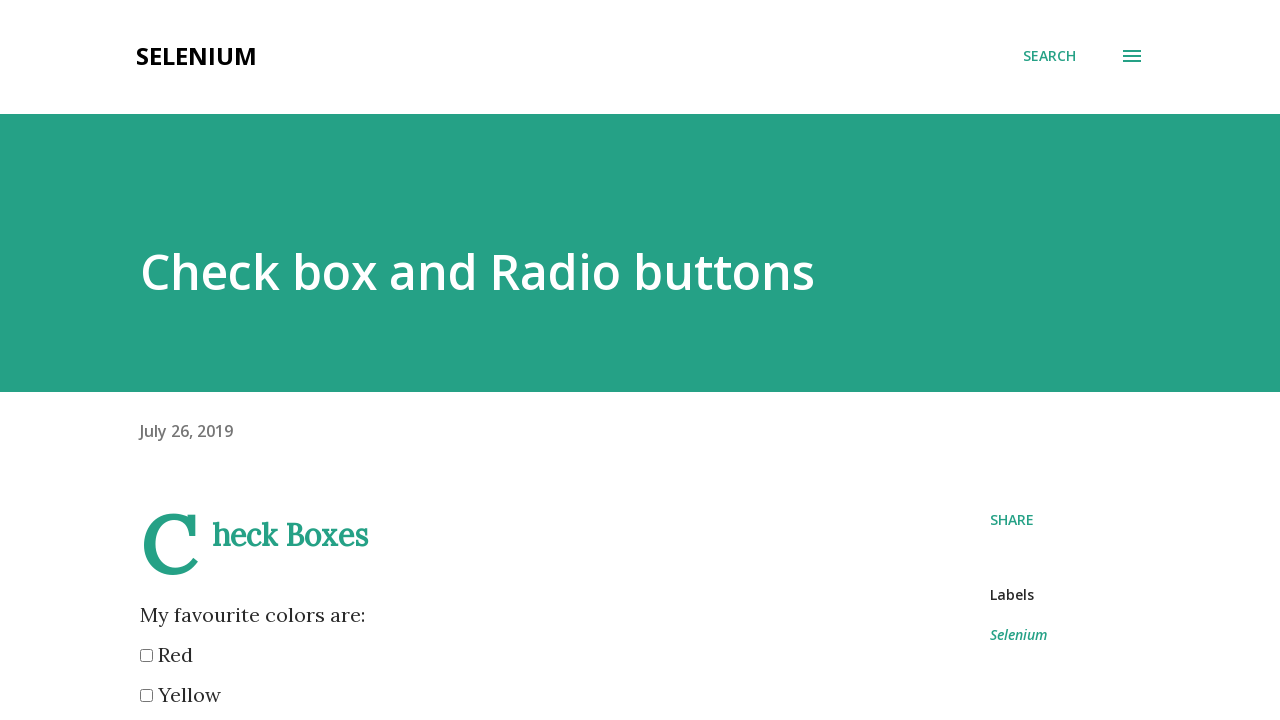

Located all color radio button elements
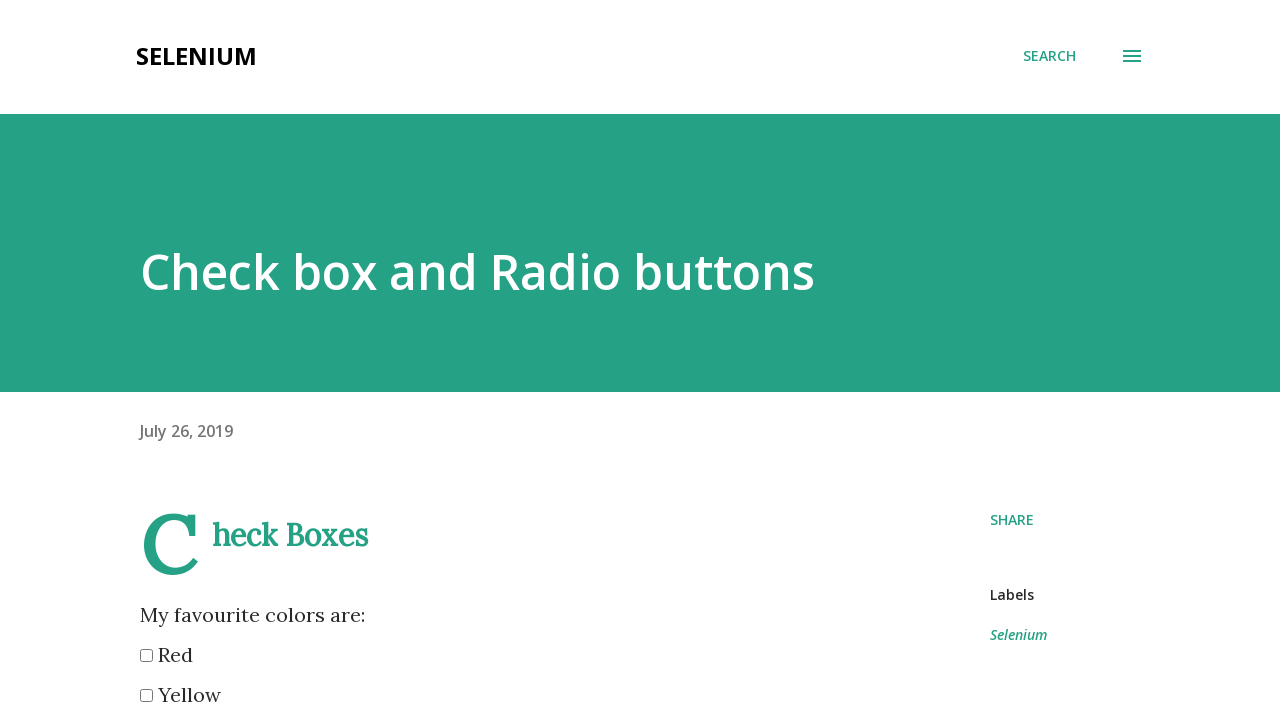

Clicked green radio button at (146, 360) on input[name='color'] >> nth=4
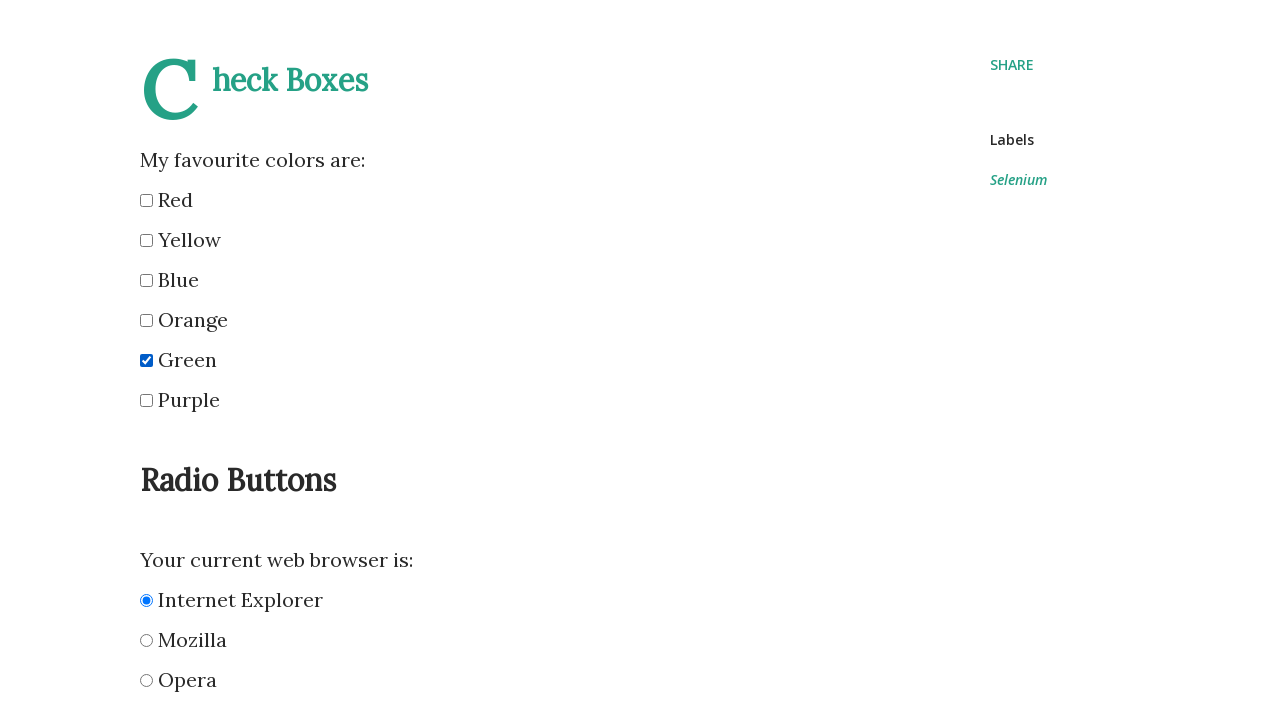

Located all browser checkbox elements
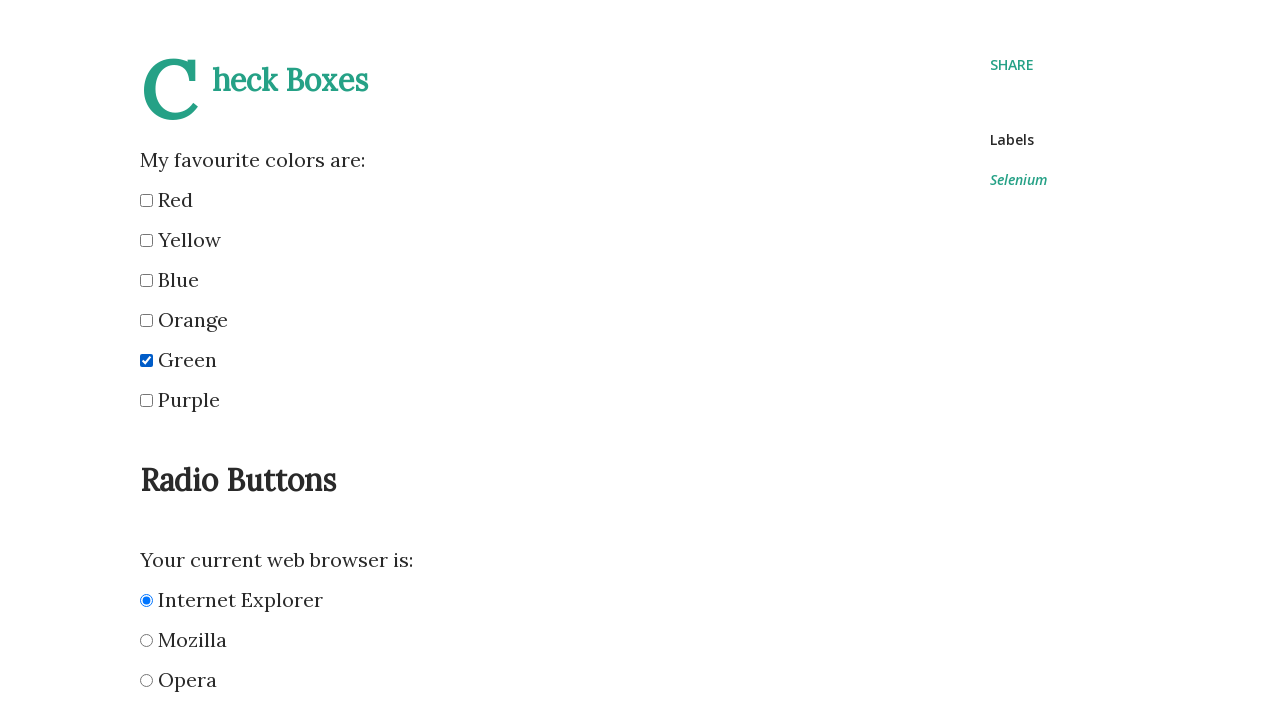

Clicked Mozilla checkbox at (146, 640) on input[name='browser'] >> nth=1
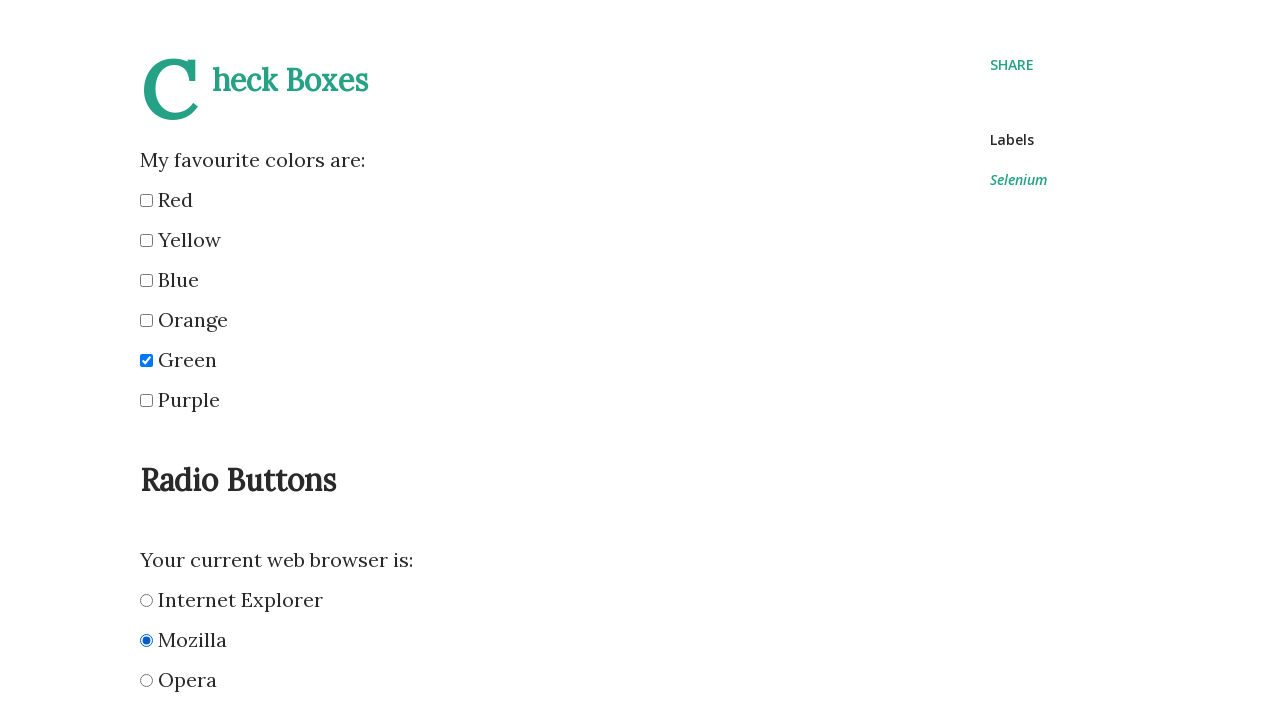

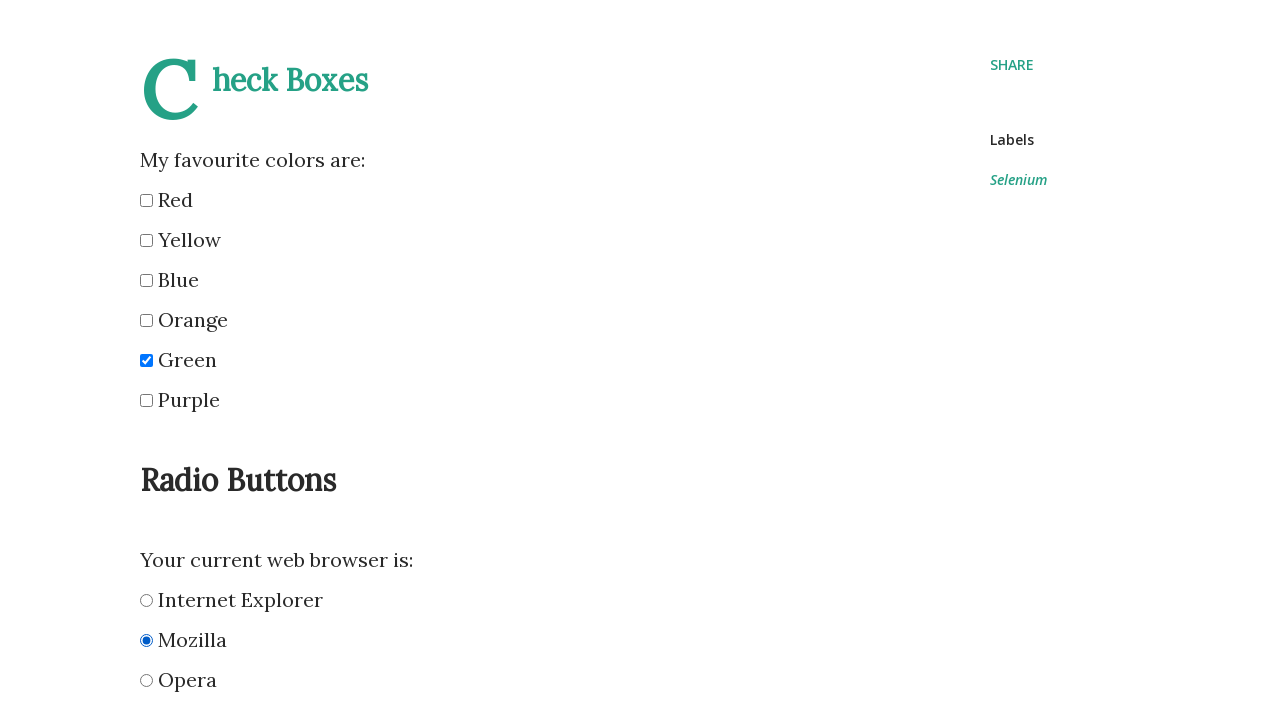